Tests navigation on Qidian.com by clicking on a link to view all works/books

Starting URL: http://www.qidian.com/

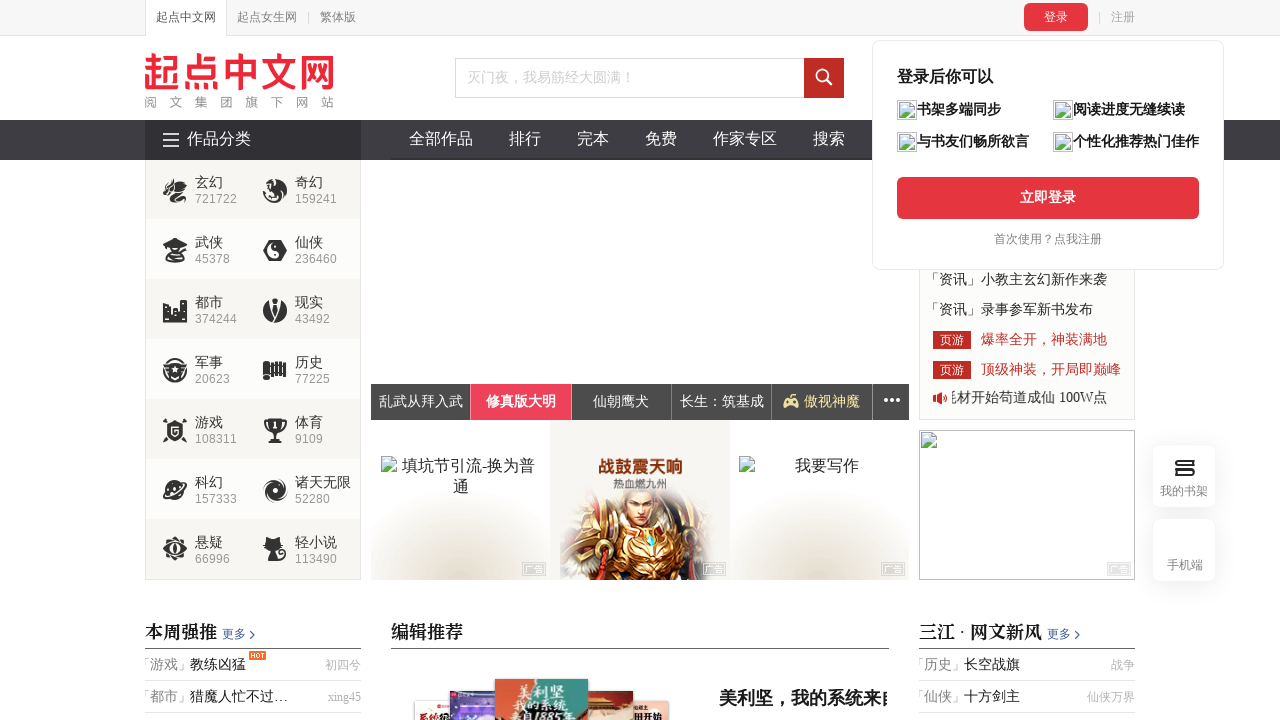

Clicked on '全部作品' (All Works) link in main section at (441, 140) on xpath=//div[contains(@class,'main')]//a[contains(text(), '全部作品')]
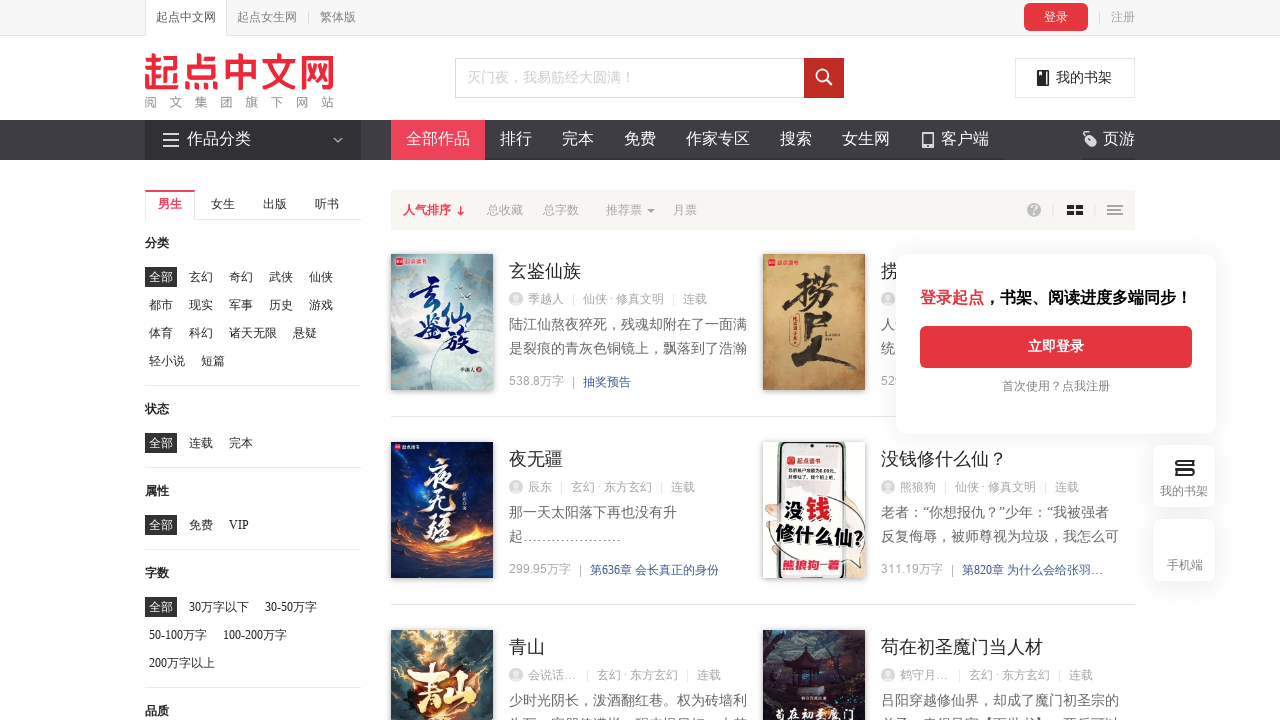

Waited for page to reach networkidle state
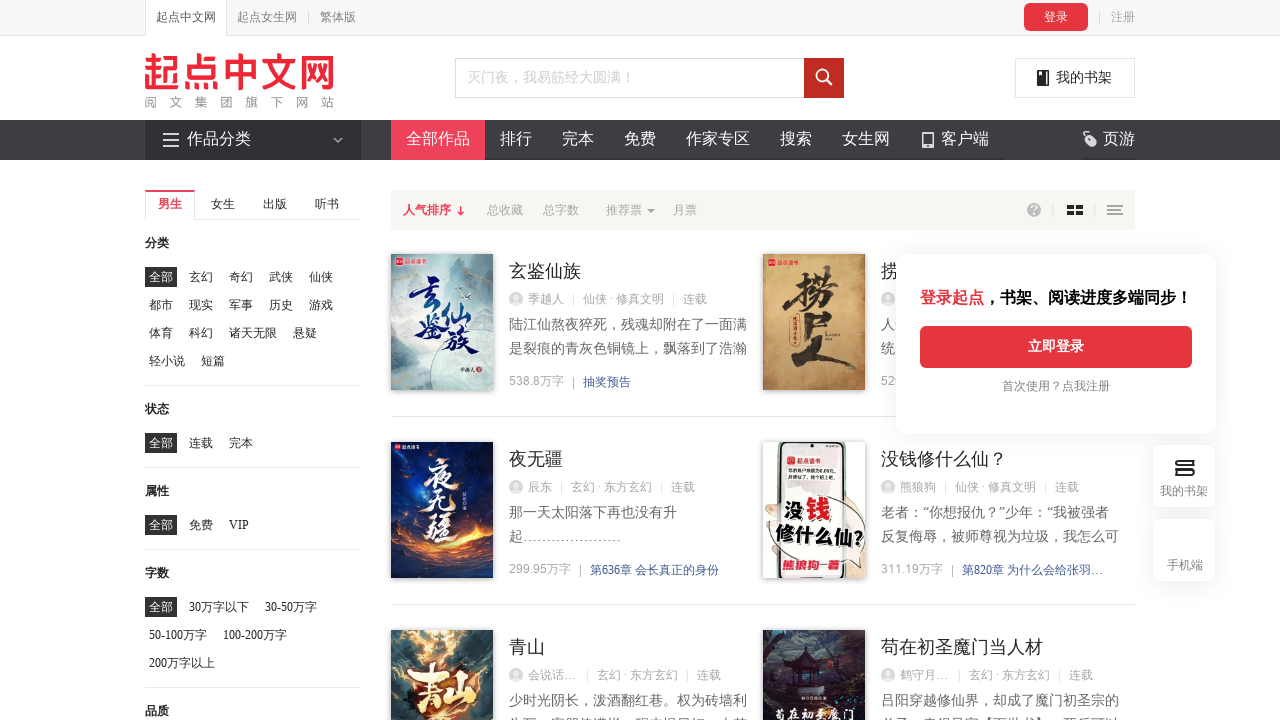

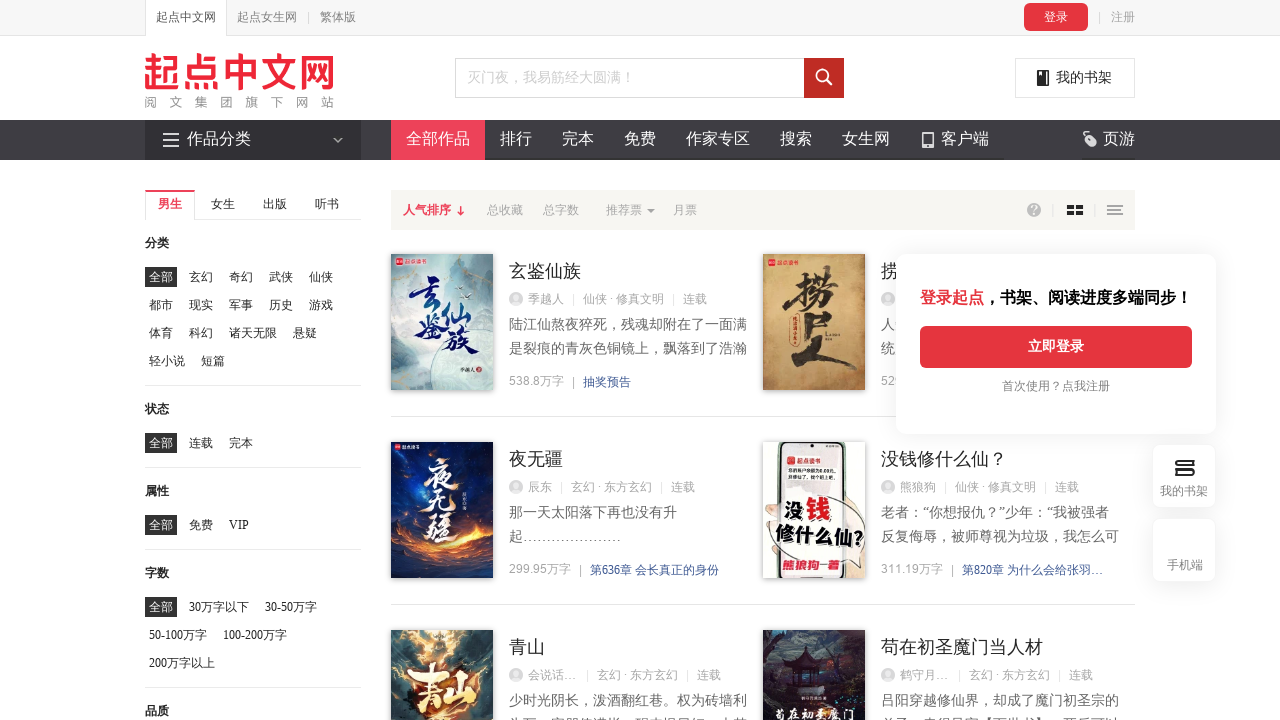